Tests the practice form on demoqa.com by filling out all form fields including name, email, gender, phone, date of birth, subjects, hobbies, address, state/city selection, and submitting the form to verify the submitted data.

Starting URL: https://demoqa.com/

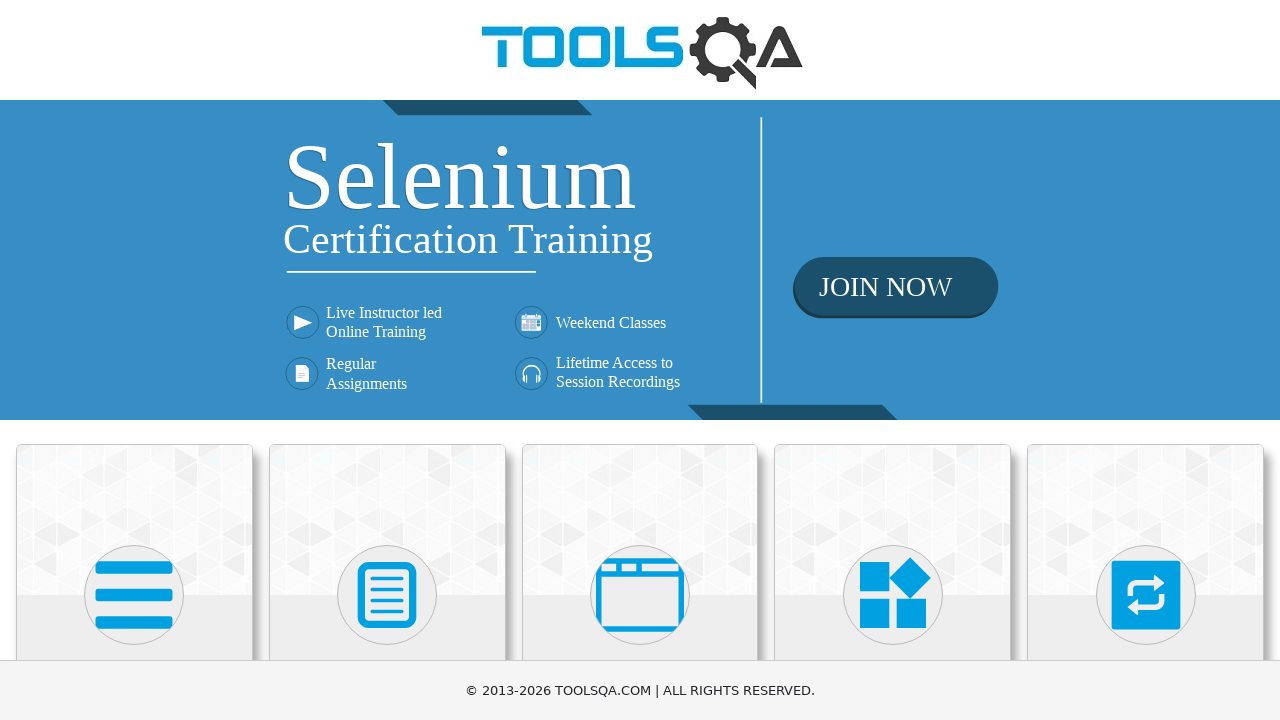

Clicked on Forms menu at (387, 360) on xpath=//h5[text()='Forms']
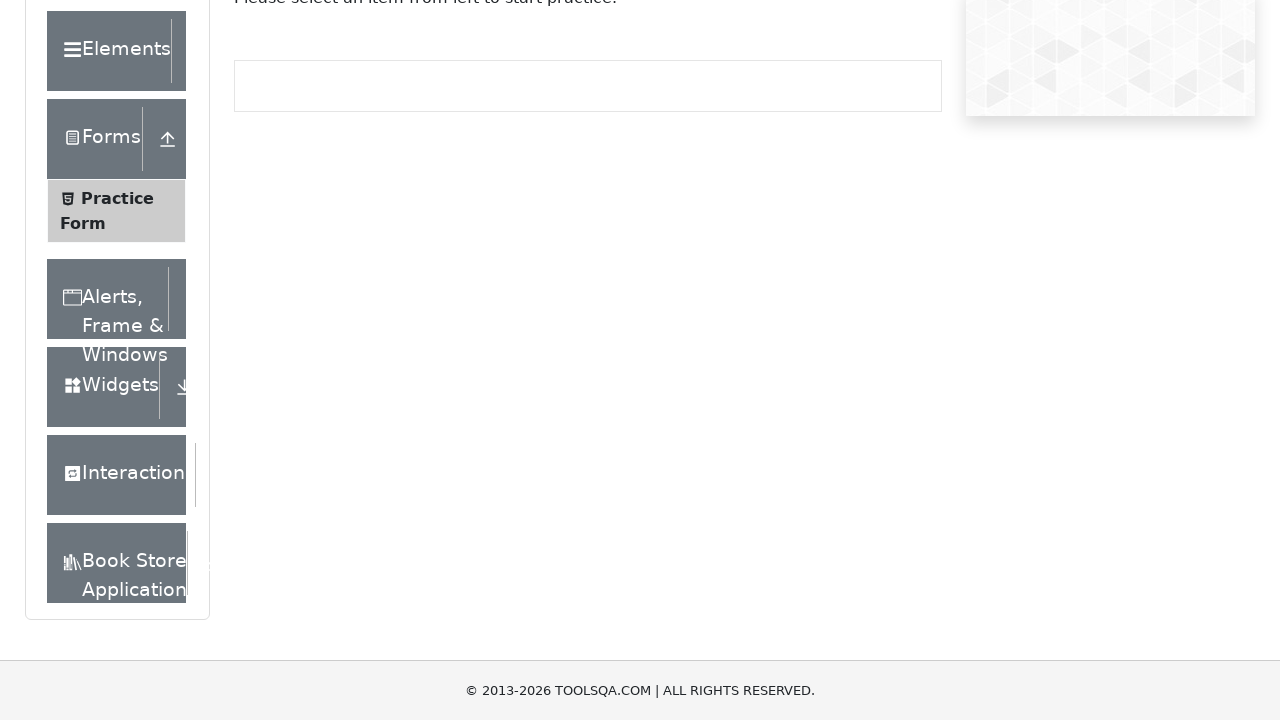

Clicked on Practice Form submenu at (117, 336) on xpath=//span[text()='Practice Form']
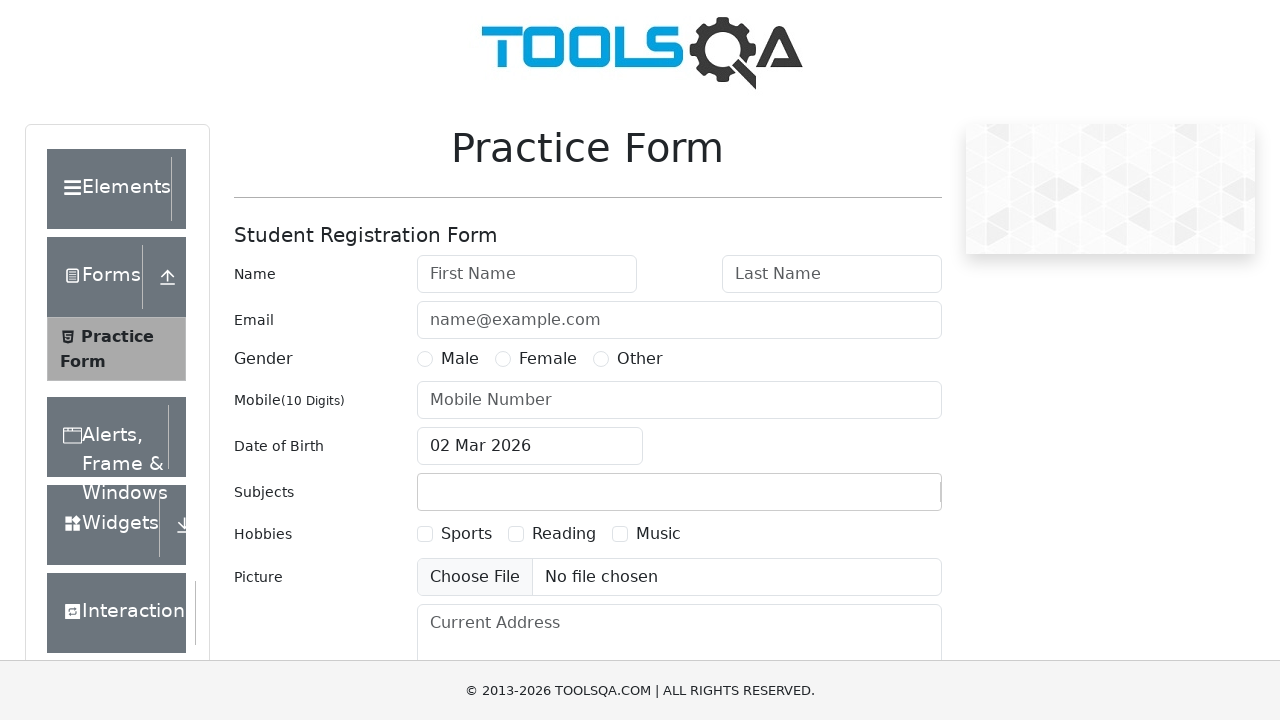

Filled first name field with 'Eugen' on #firstName
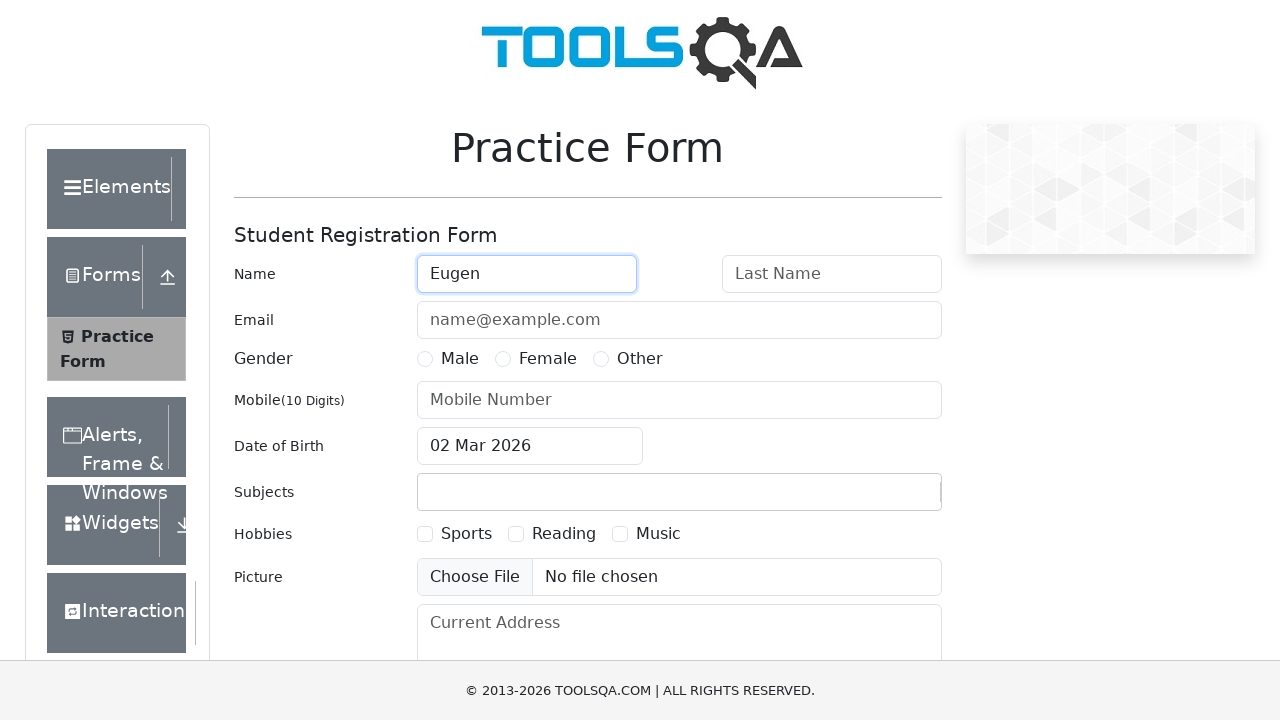

Filled last name field with 'Emacu' on #lastName
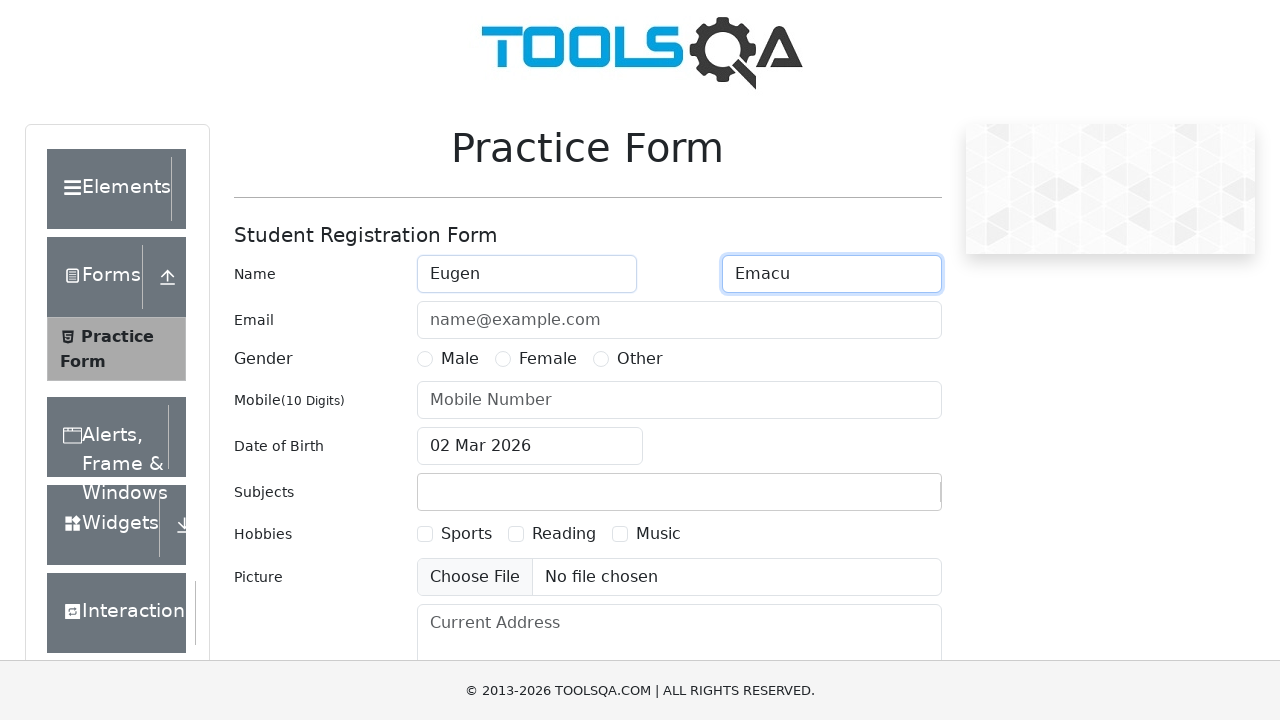

Filled email field with 'eugen.emacu@gmail.com' on #userEmail
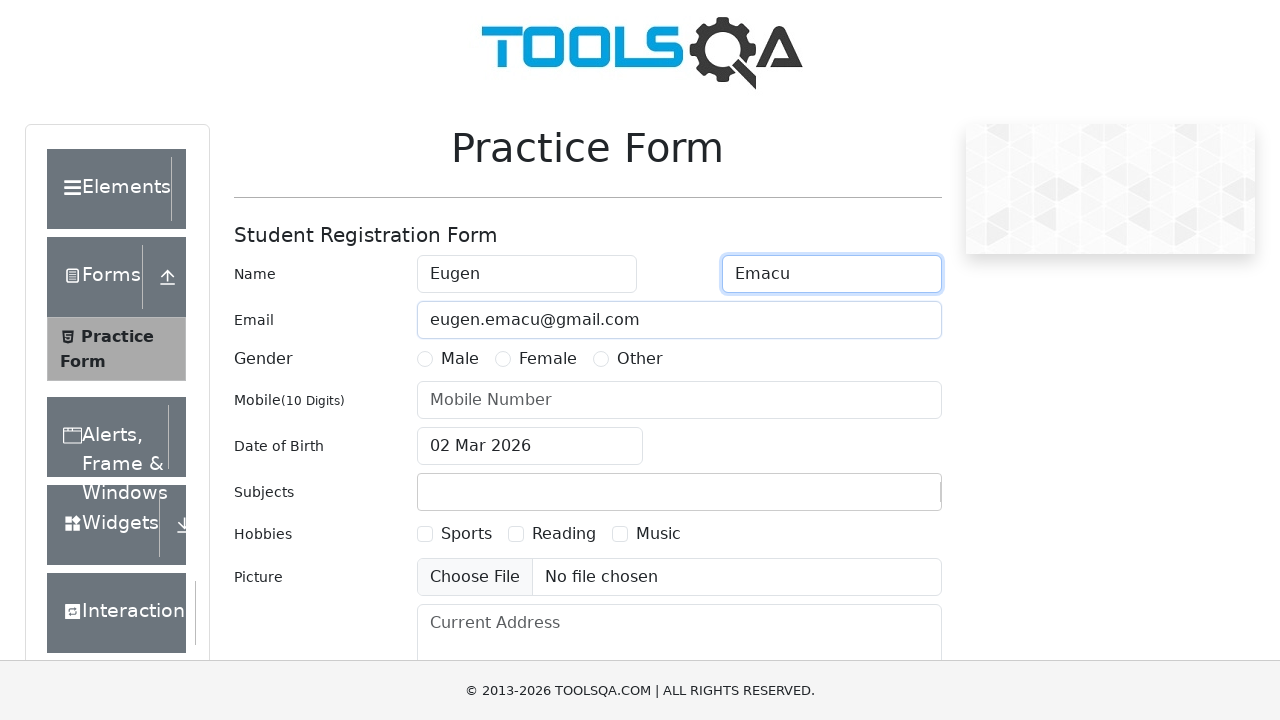

Selected Male gender option at (460, 359) on xpath=//label[@for='gender-radio-1']
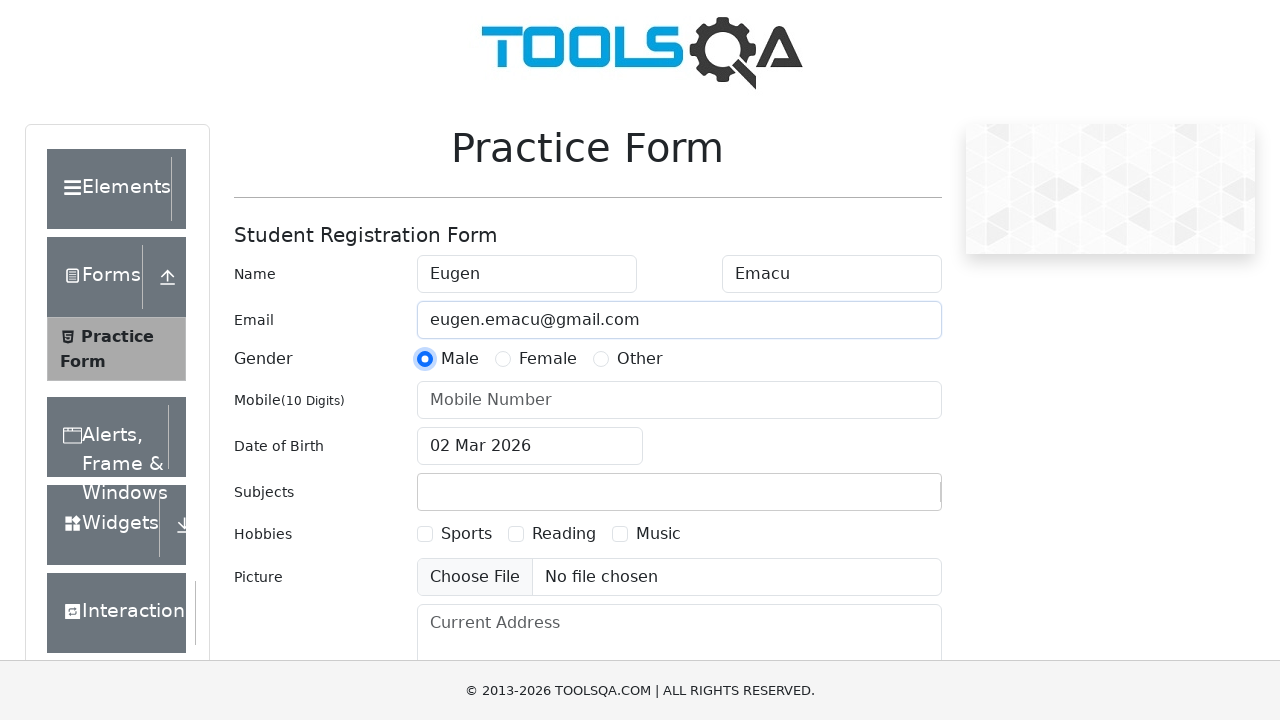

Filled mobile phone field with '0761974803' on #userNumber
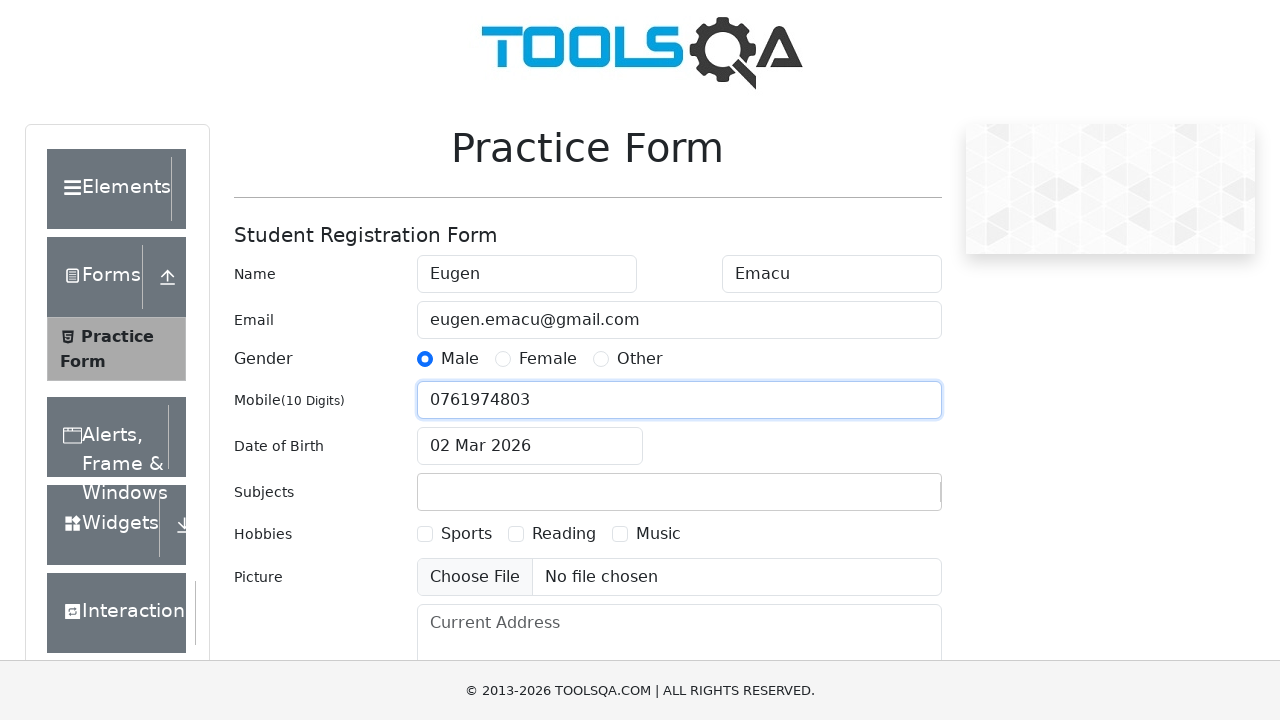

Opened date of birth picker at (530, 446) on #dateOfBirthInput
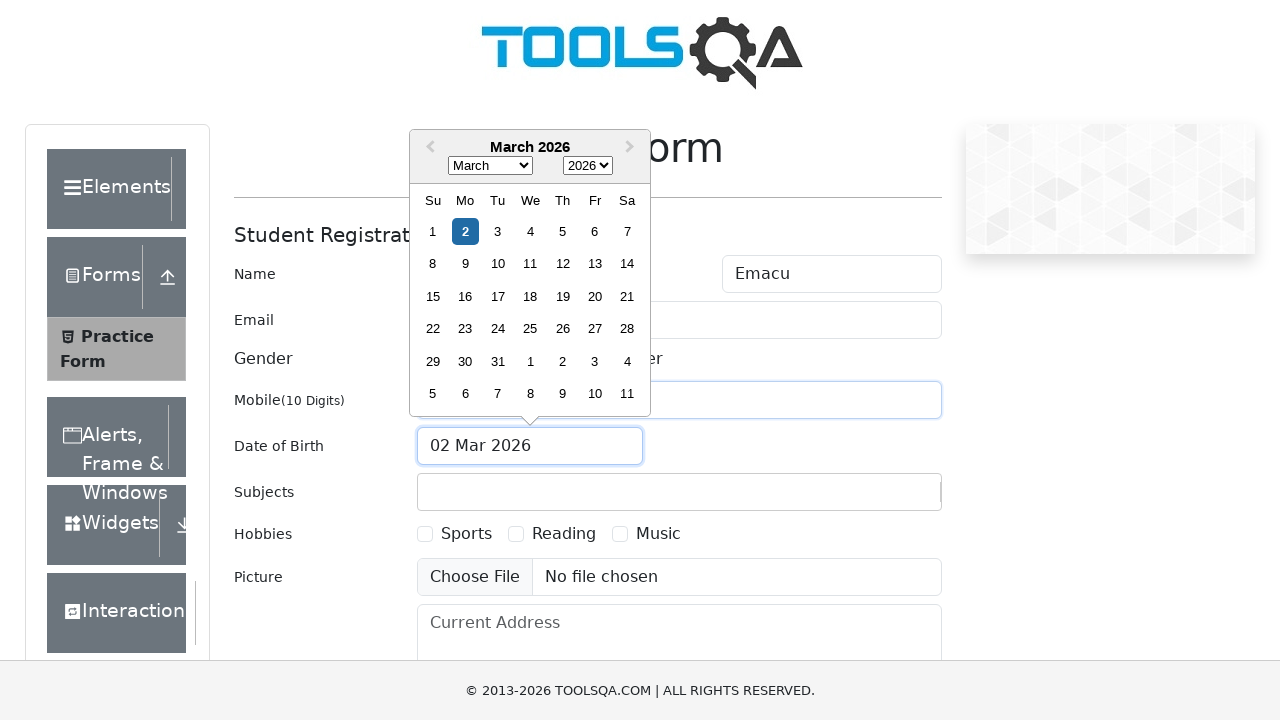

Selected October as month in date picker on select.react-datepicker__month-select
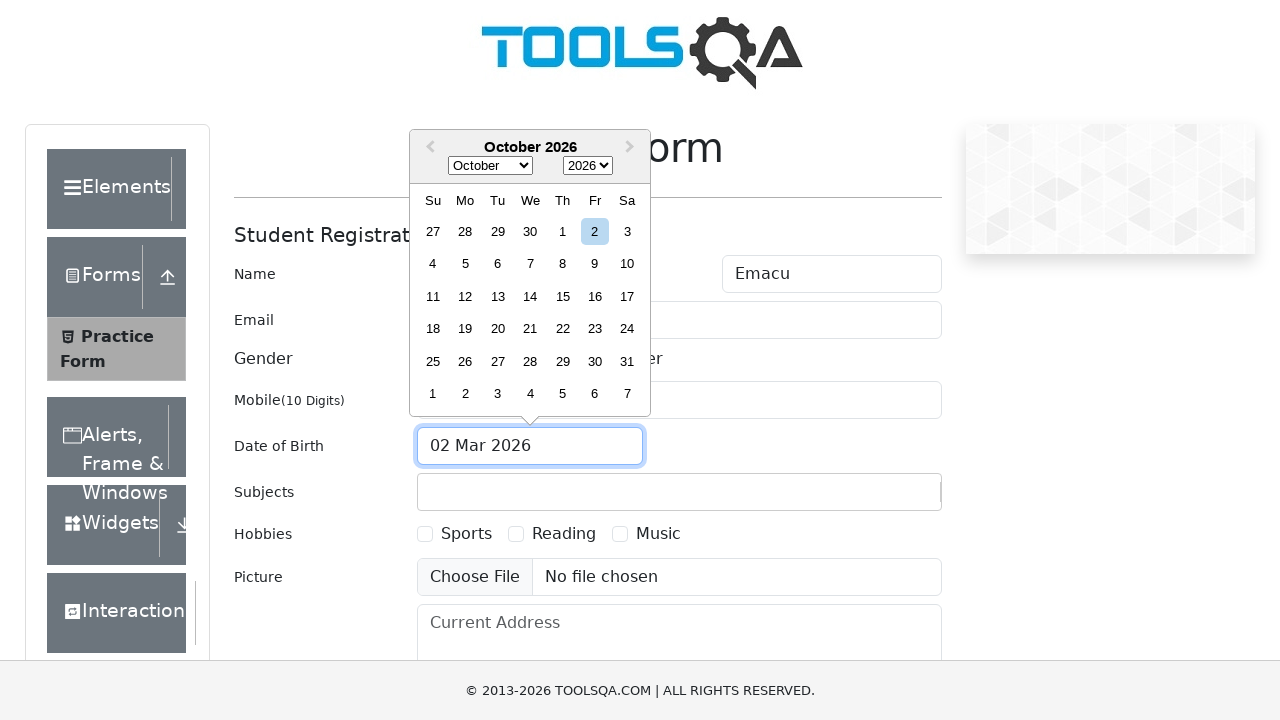

Selected 1984 as year in date picker on select.react-datepicker__year-select
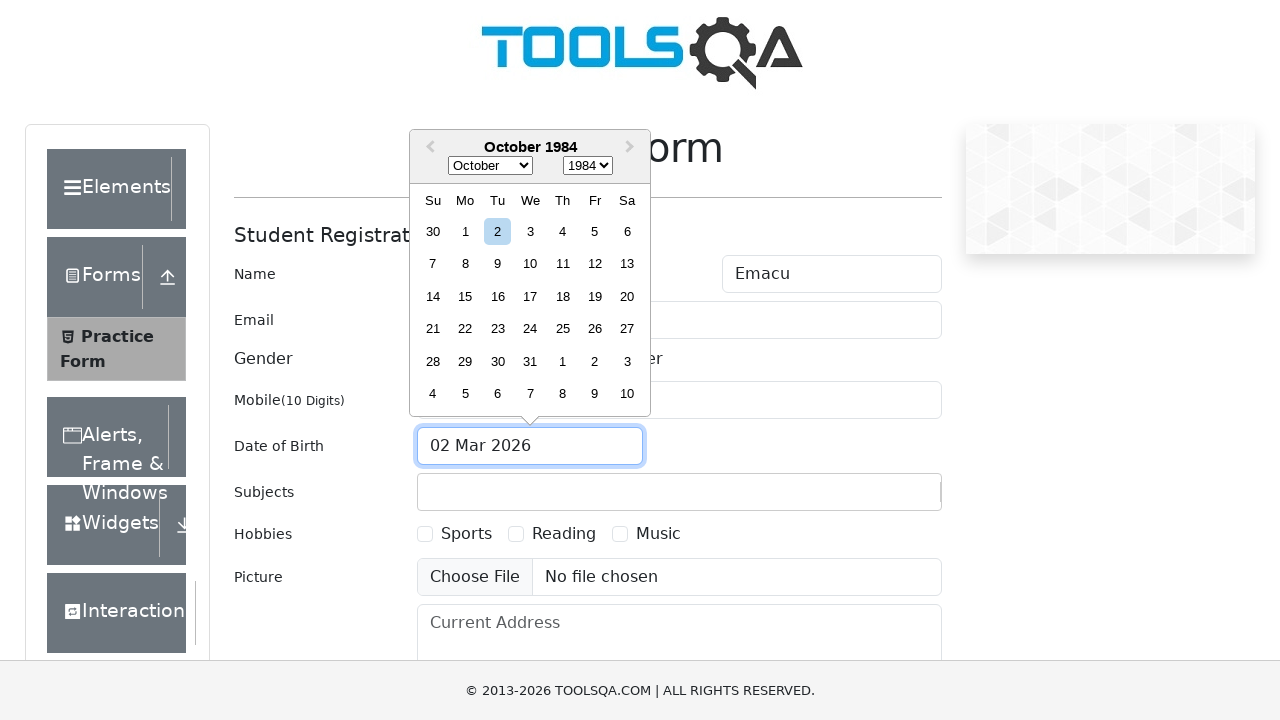

Selected 27th day in date picker at (627, 329) on xpath=//div[contains(@class,'react-datepicker__day') and text()='27' and not(con
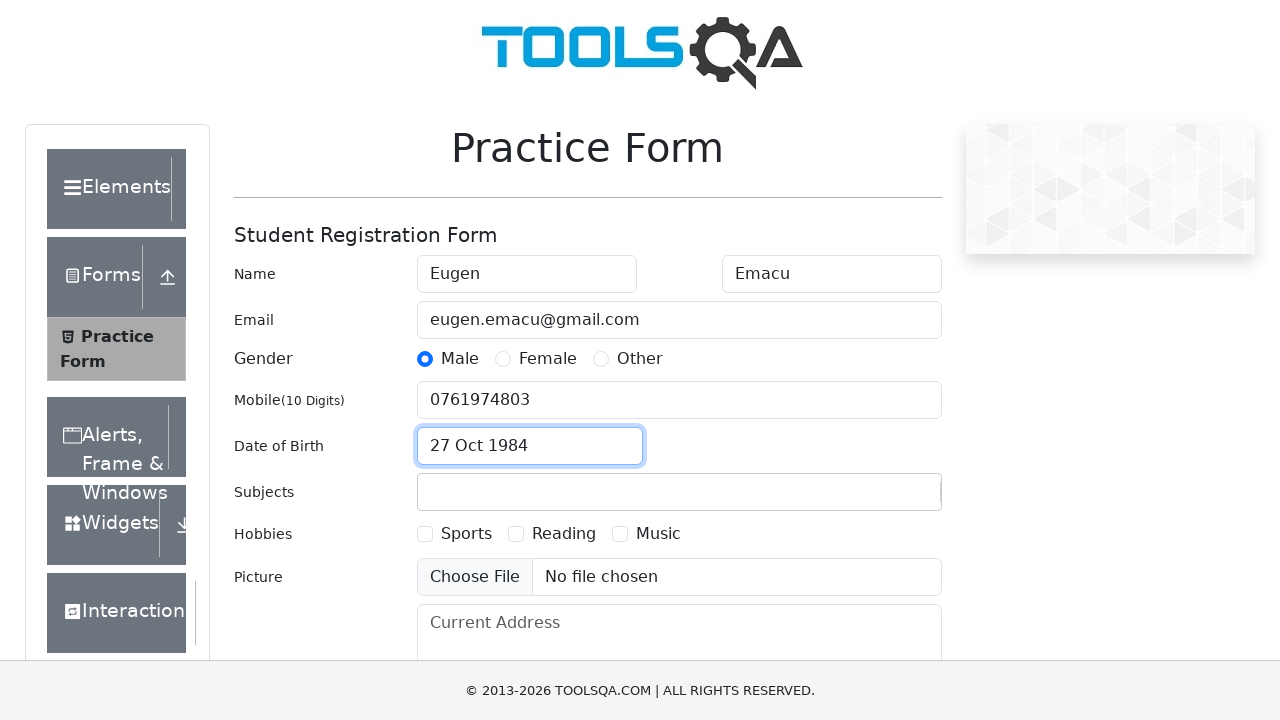

Typed 'Maths' in subjects field on #subjectsInput
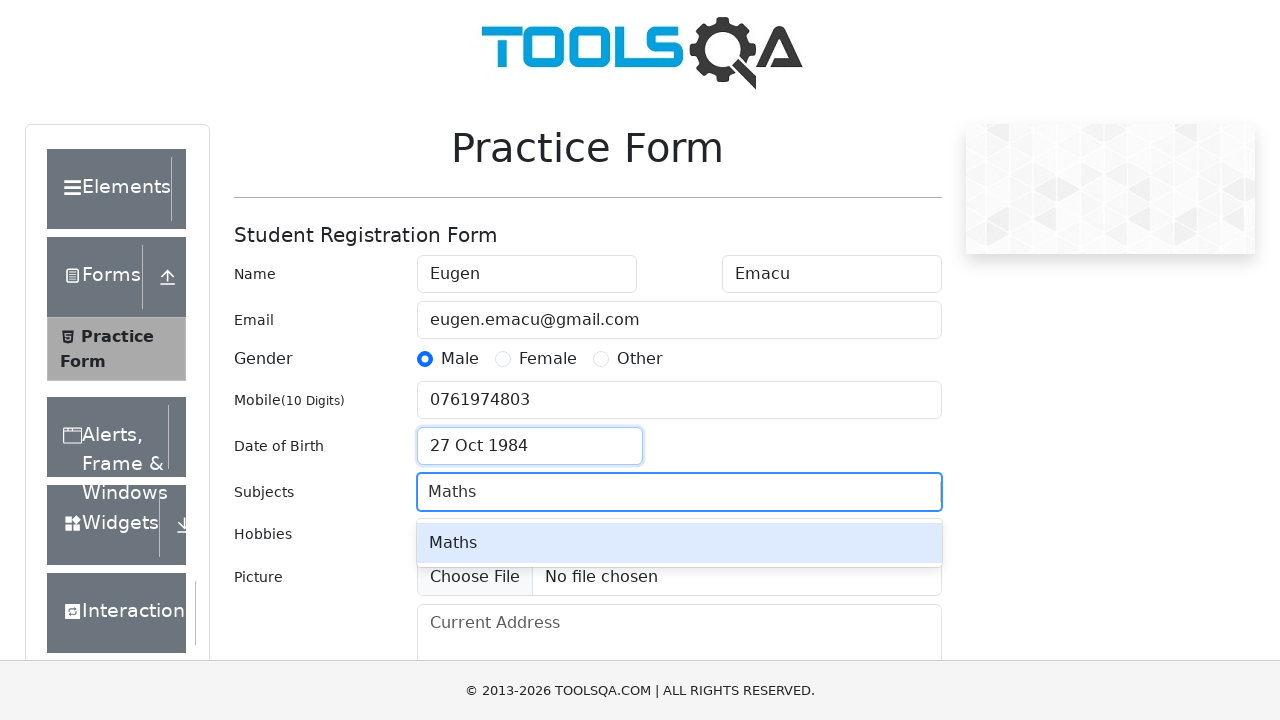

Pressed Enter to add Maths subject on #subjectsInput
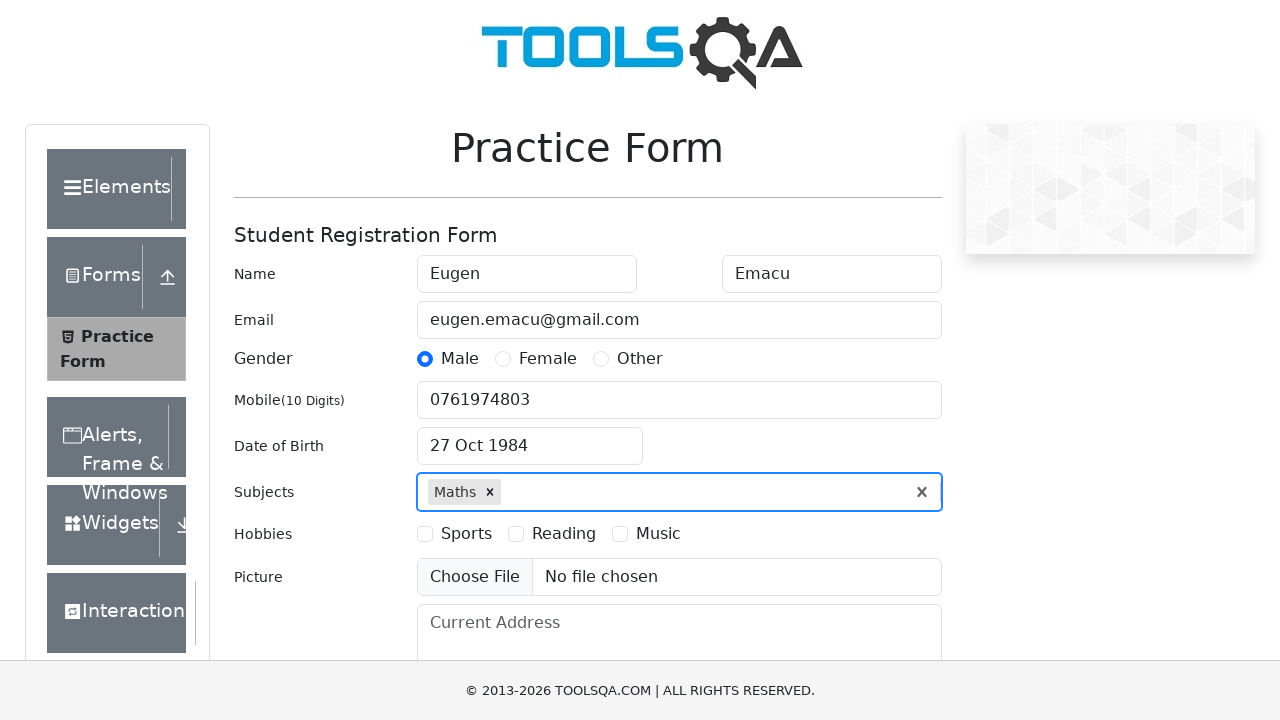

Typed 'Physics' in subjects field on #subjectsInput
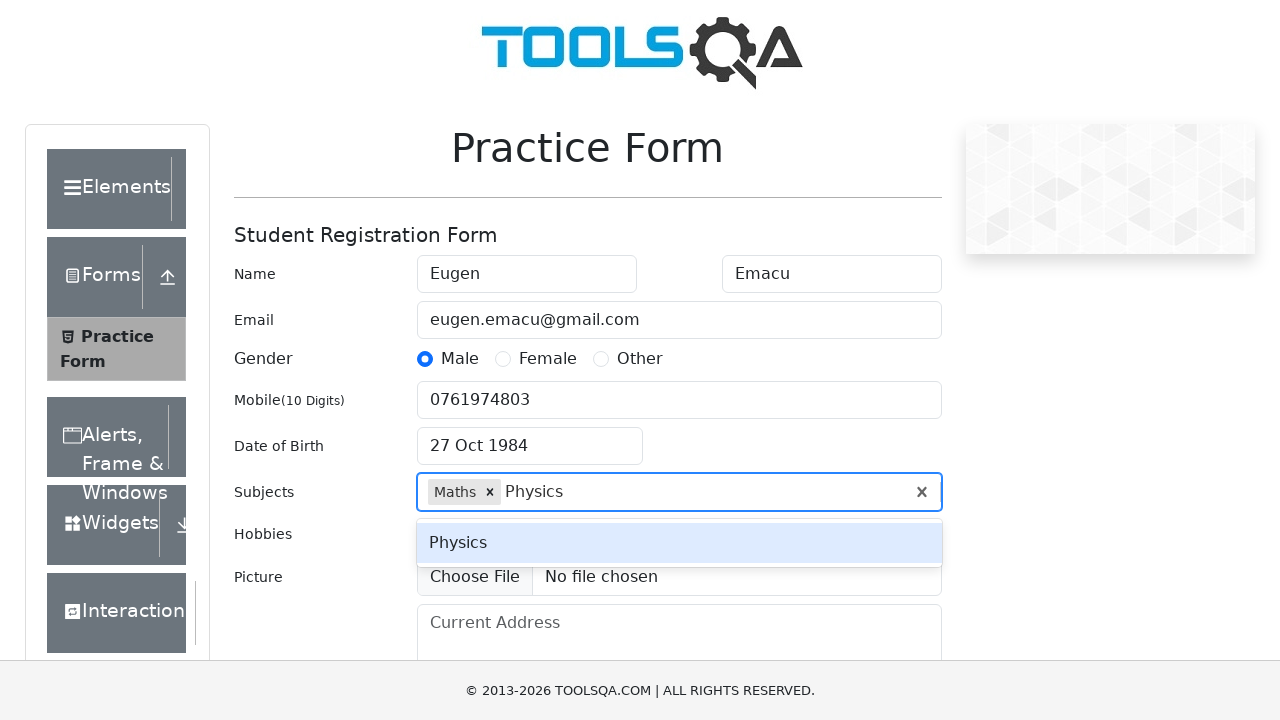

Pressed Enter to add Physics subject on #subjectsInput
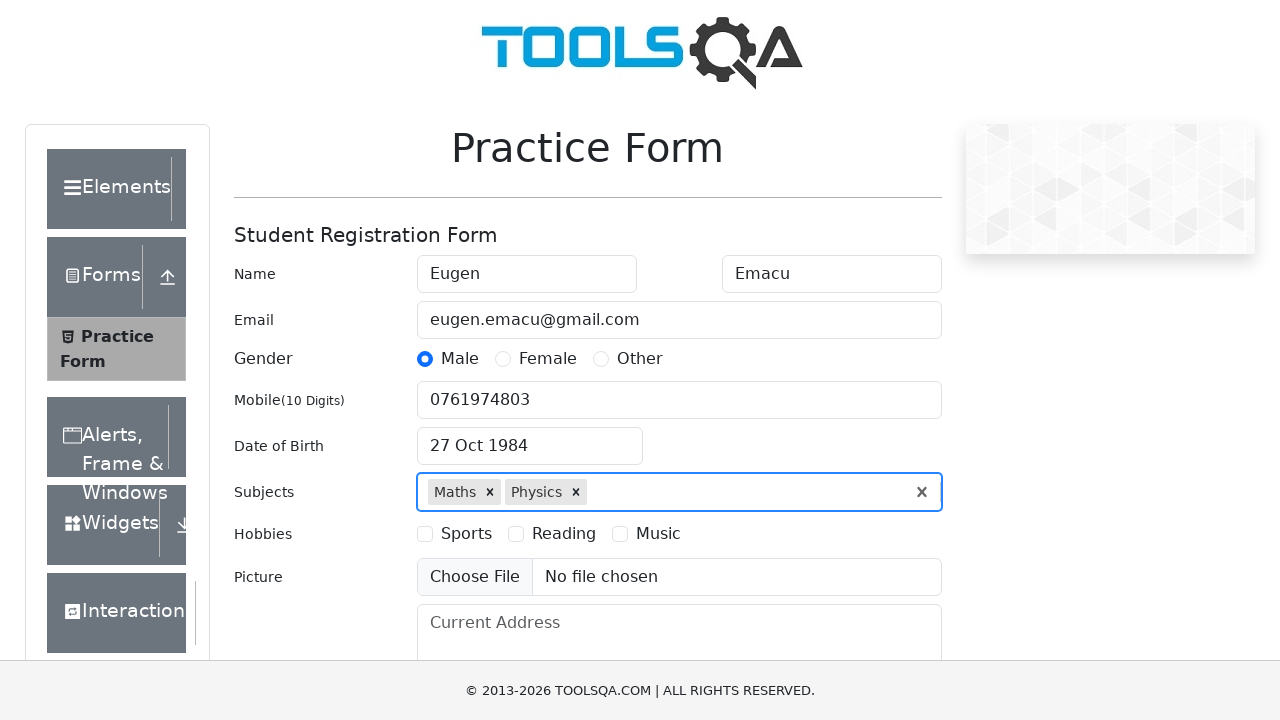

Selected Sports hobby at (466, 534) on xpath=//label[@for='hobbies-checkbox-1']
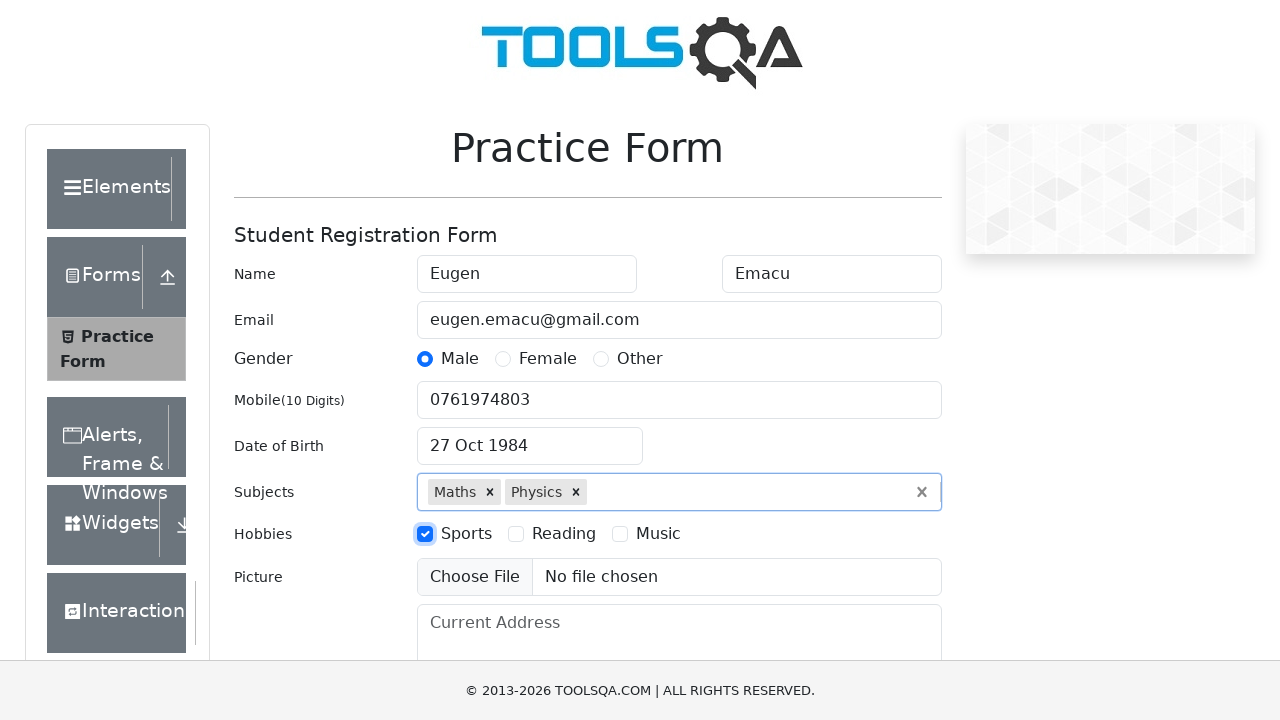

Selected Reading hobby at (564, 534) on xpath=//label[@for='hobbies-checkbox-2']
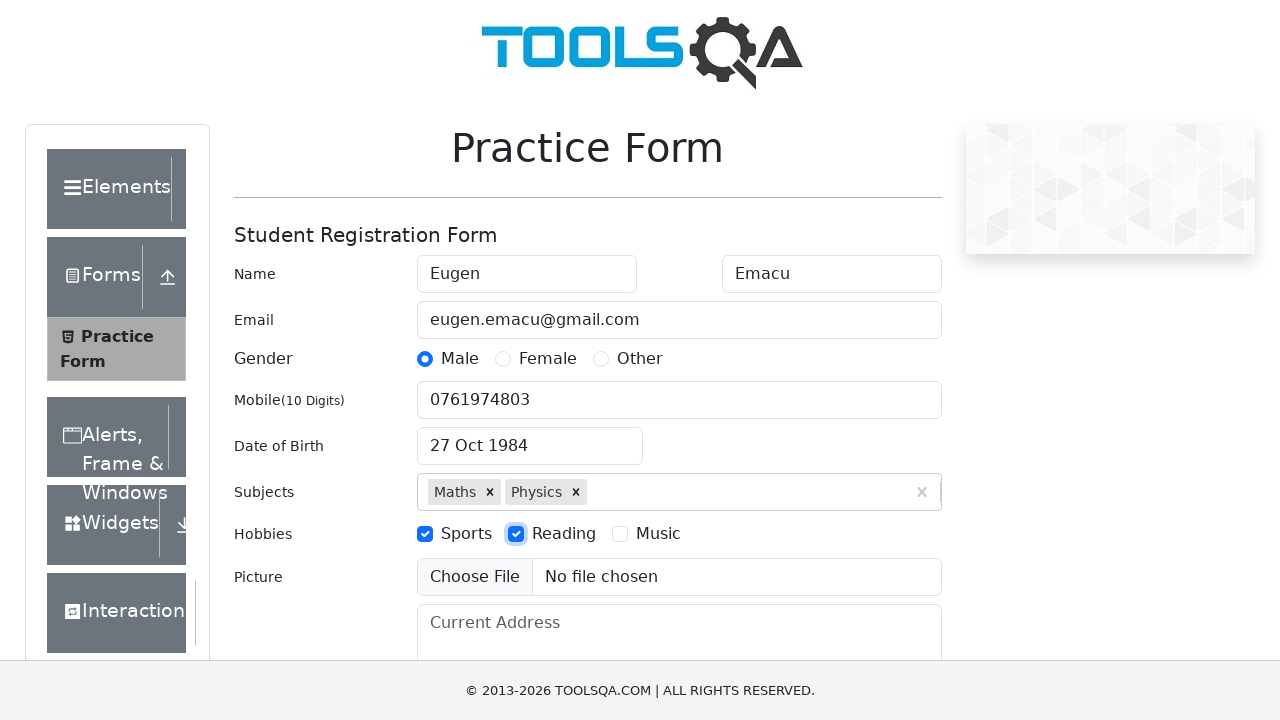

Selected Music hobby at (658, 534) on xpath=//label[@for='hobbies-checkbox-3']
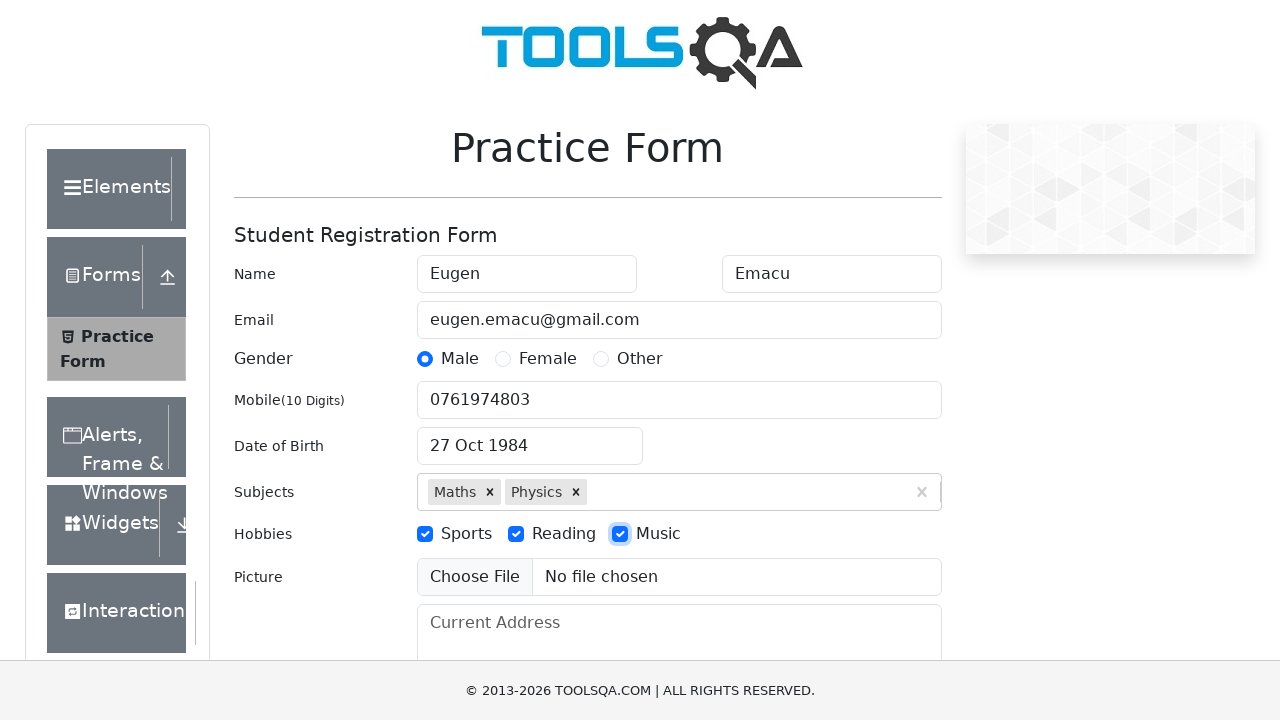

Scrolled down to see remaining form fields
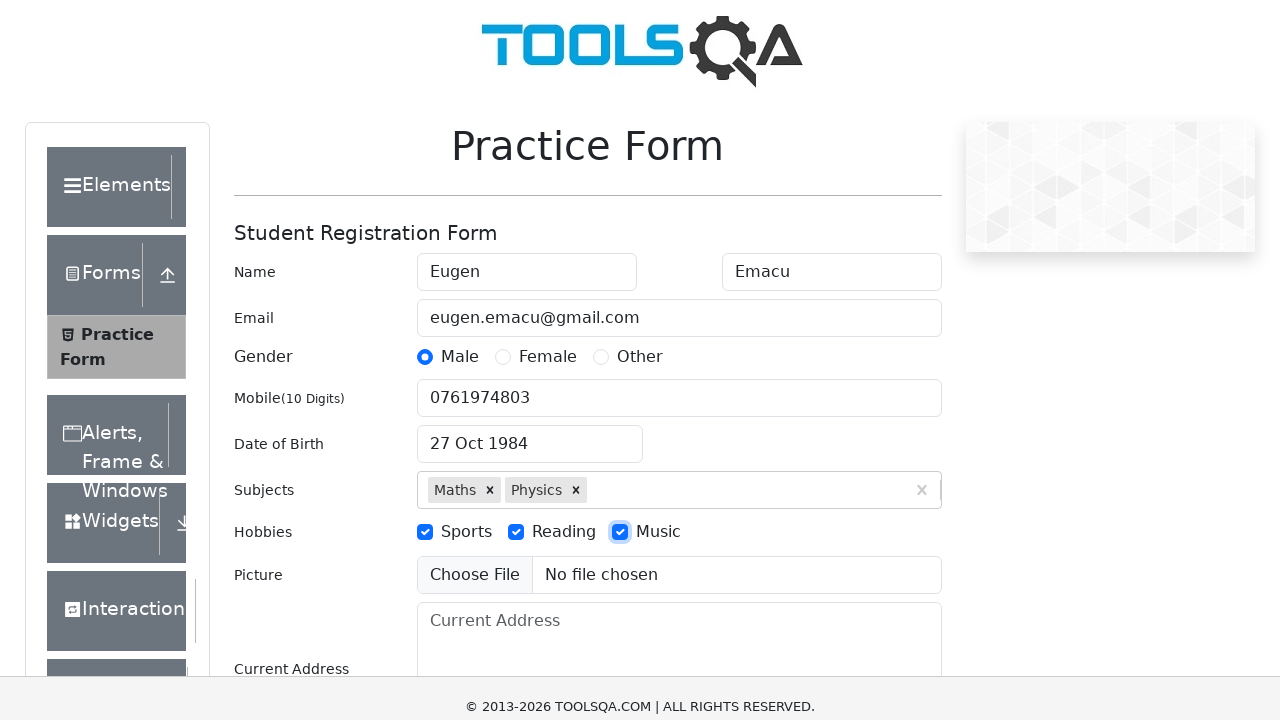

Filled current address field with 'Adresa Testare 1' on #currentAddress
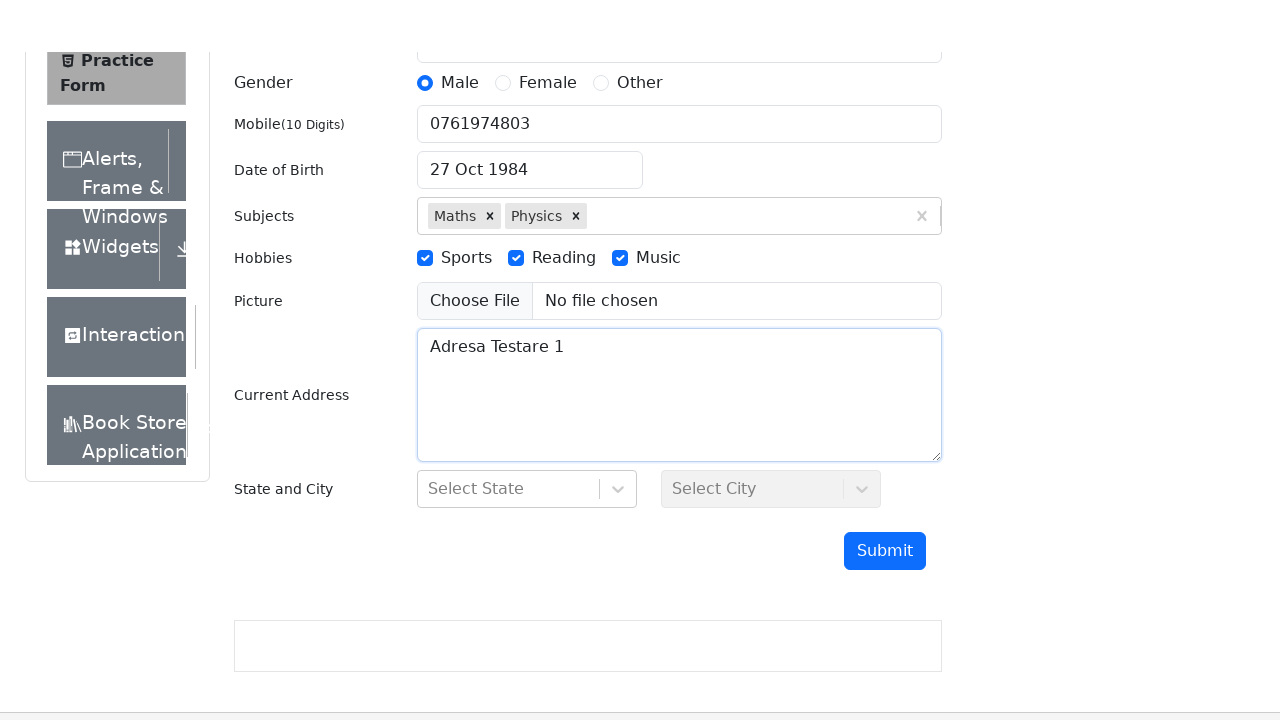

Typed 'NCR' in state selection field on #react-select-3-input
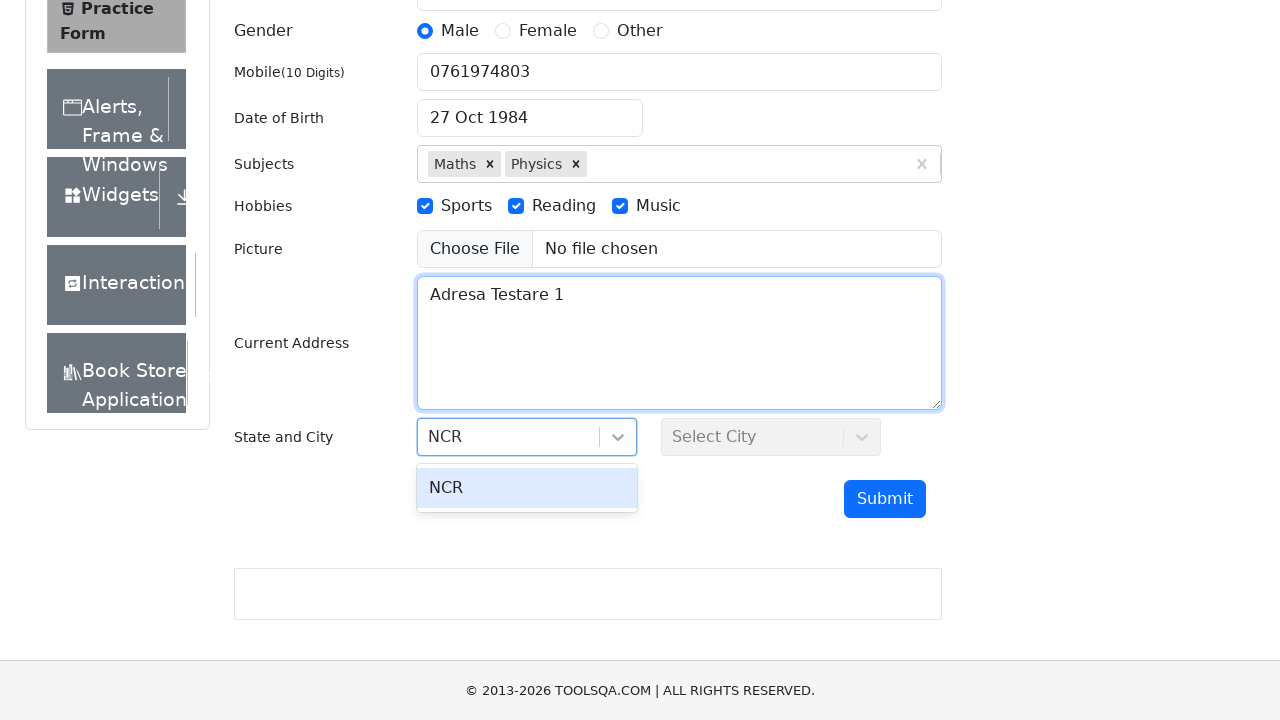

Pressed Enter to select NCR state on #react-select-3-input
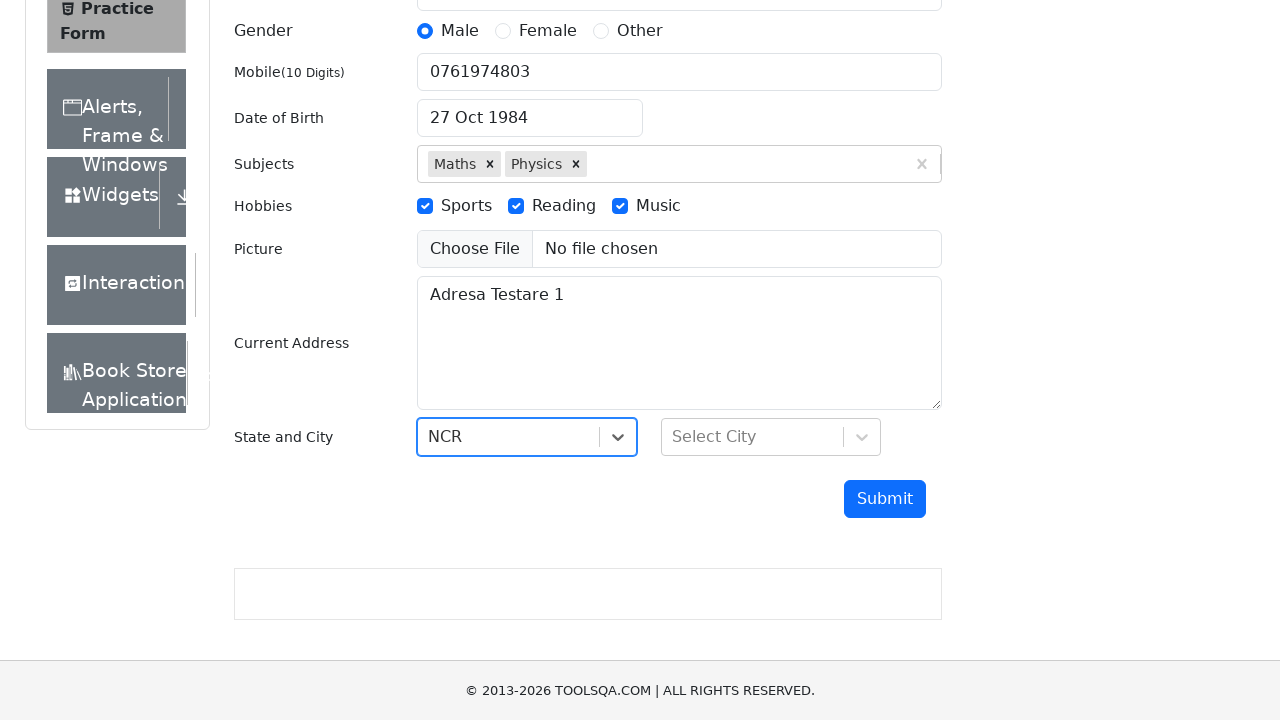

Typed 'Delhi' in city selection field on #react-select-4-input
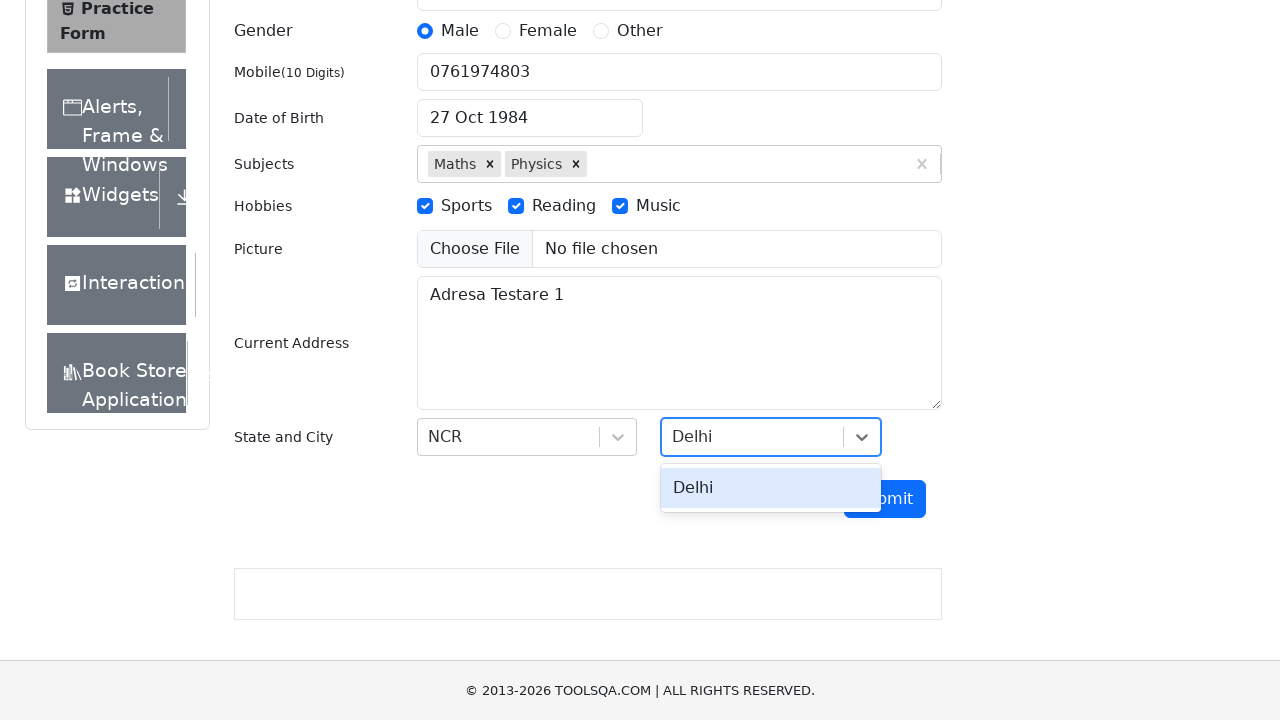

Pressed Enter to select Delhi city on #react-select-4-input
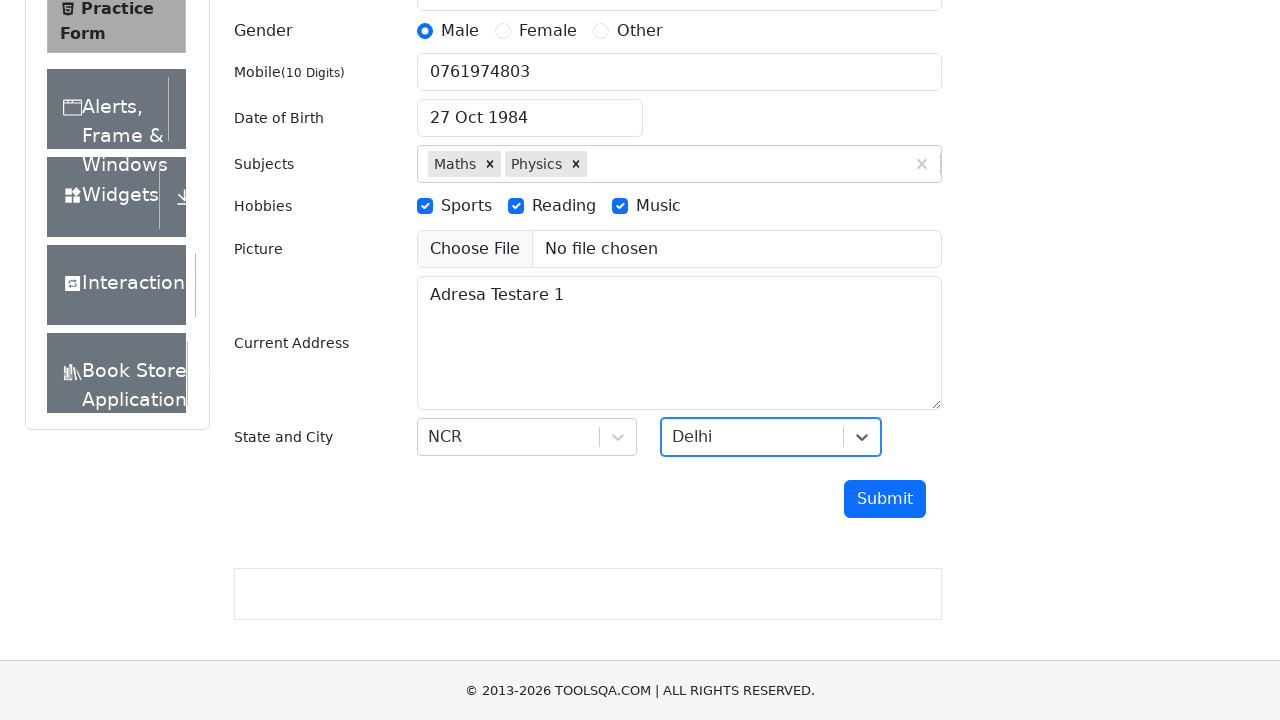

Clicked submit button to submit the form at (885, 499) on #submit
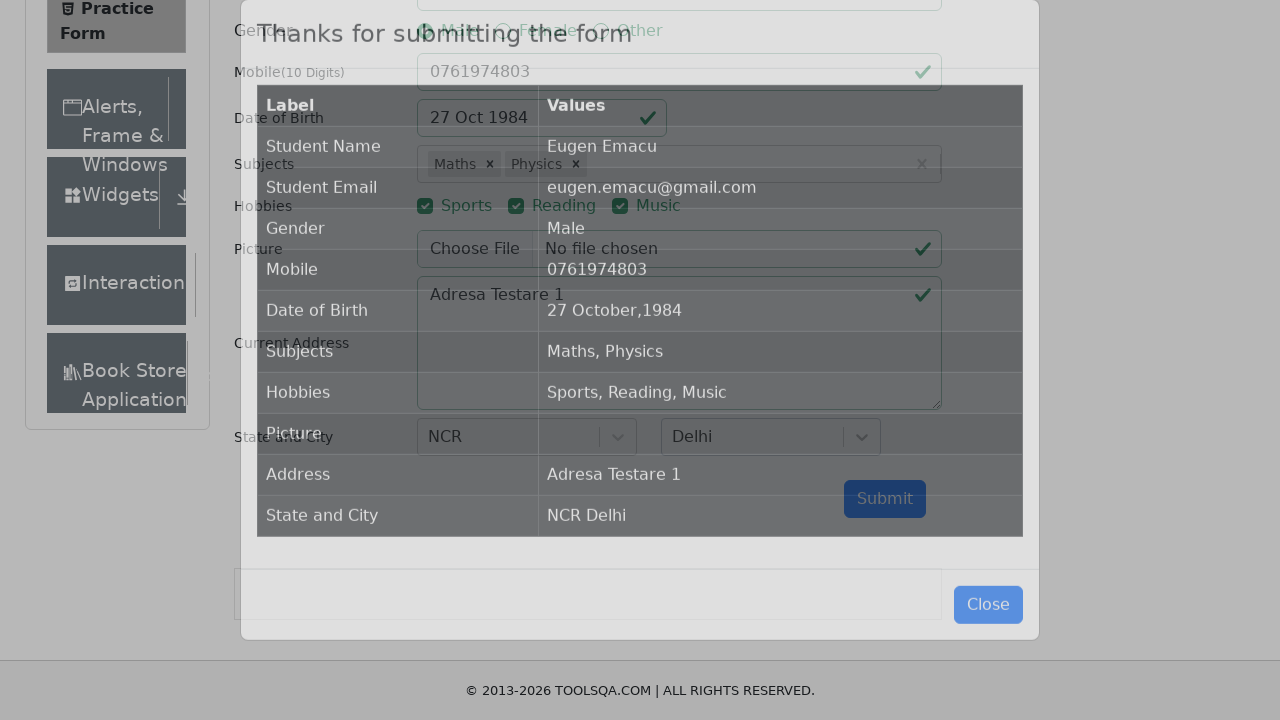

Confirmation modal appeared with submitted data
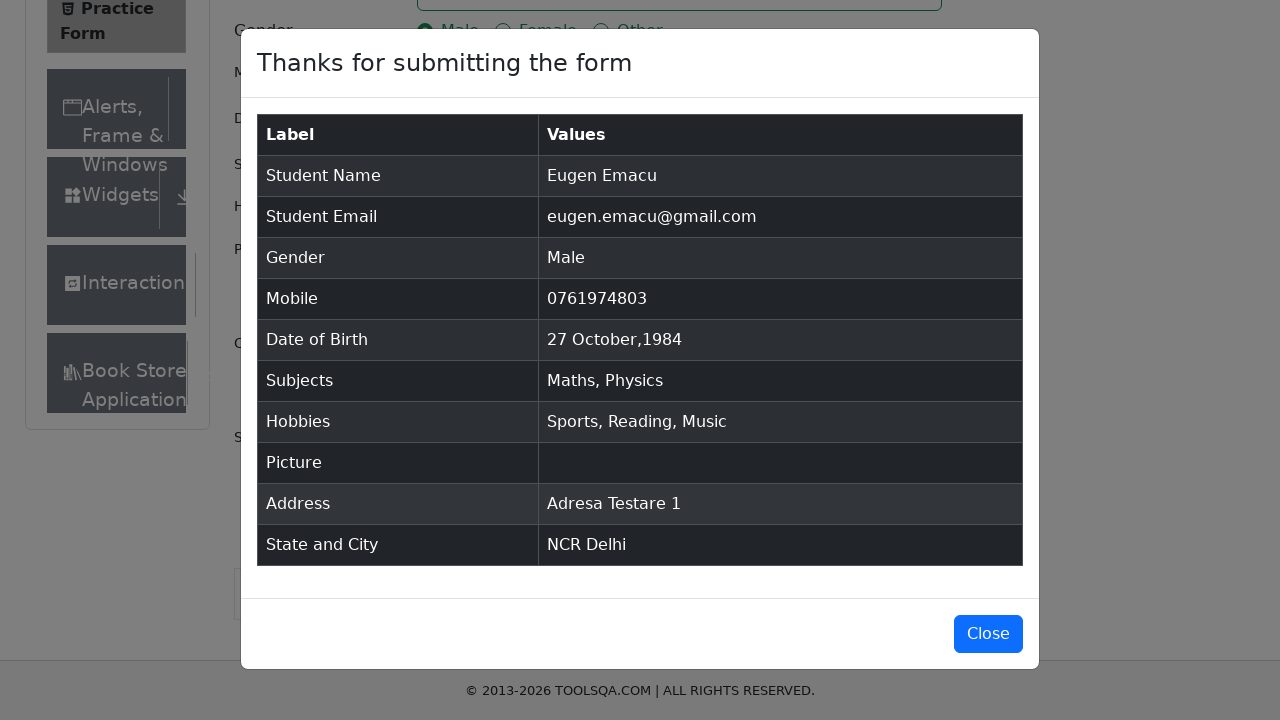

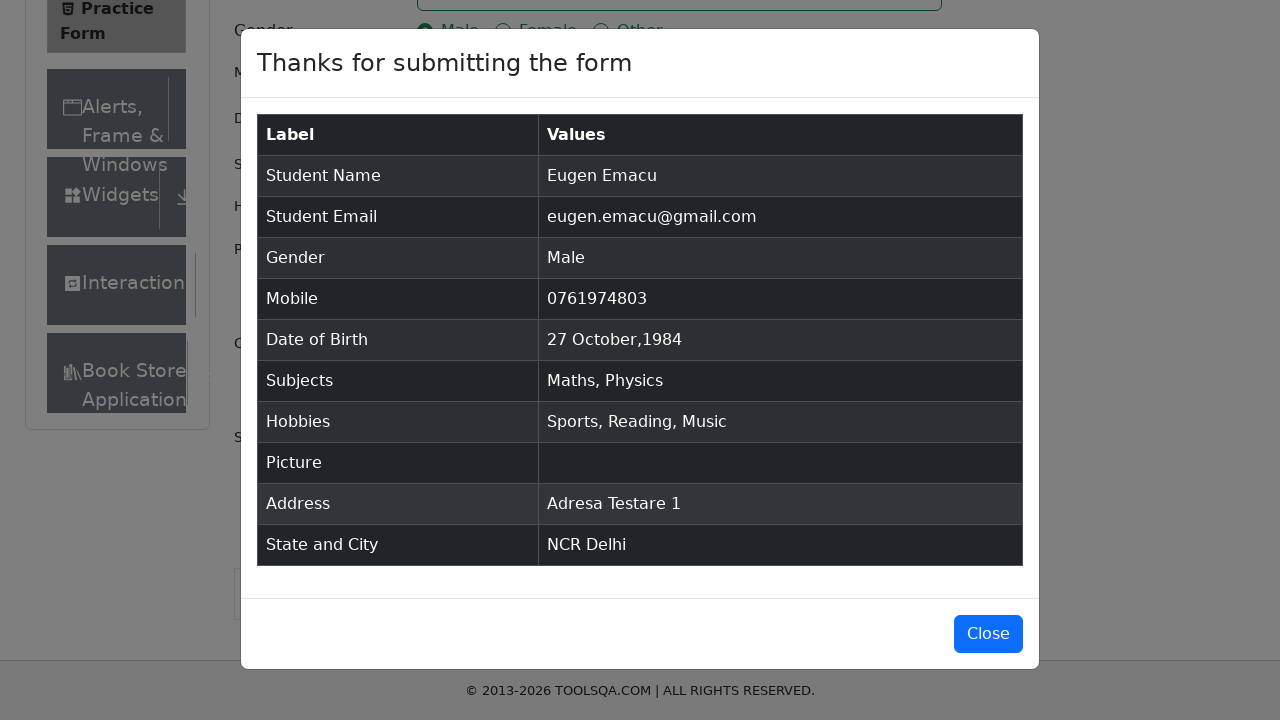